Tests AJAX content loading by clicking a button and waiting for dynamic text changes to appear

Starting URL: https://v1.training-support.net/selenium/ajax

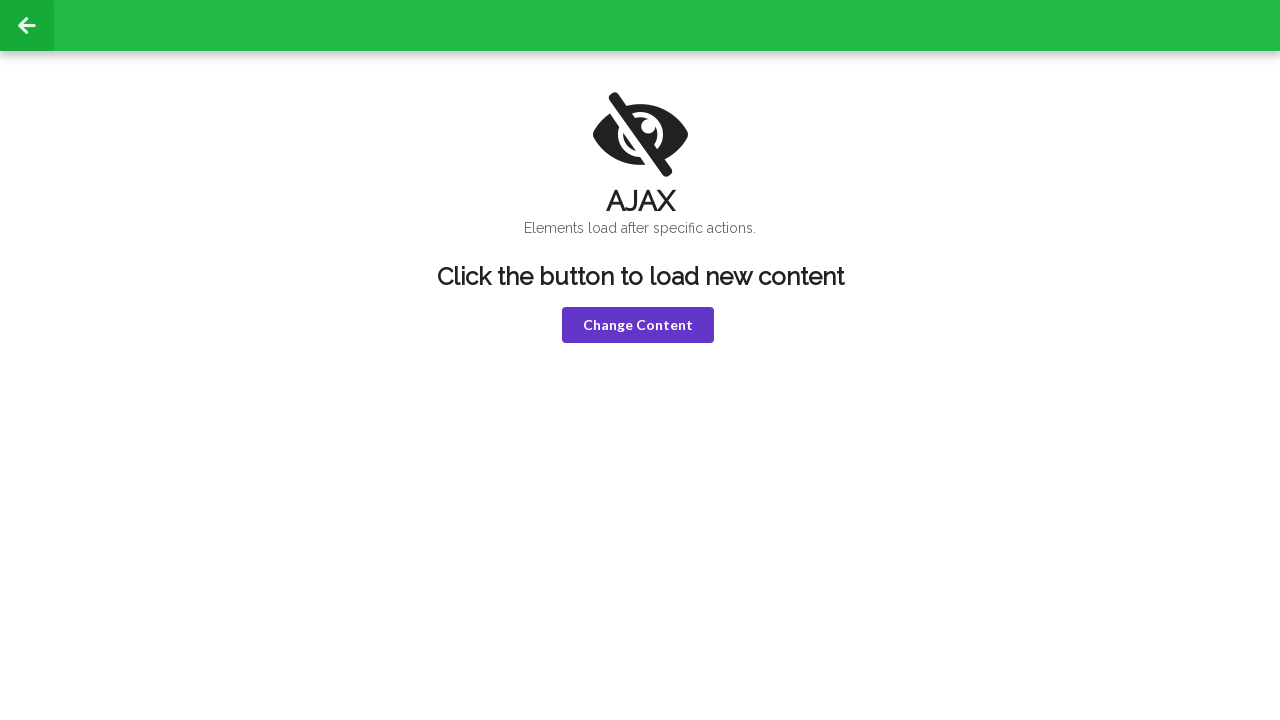

Clicked 'Change content' button to trigger AJAX loading at (638, 325) on xpath=//button[contains(@id, "ajax-content") or ancestor::*[@id="ajax-content"]]
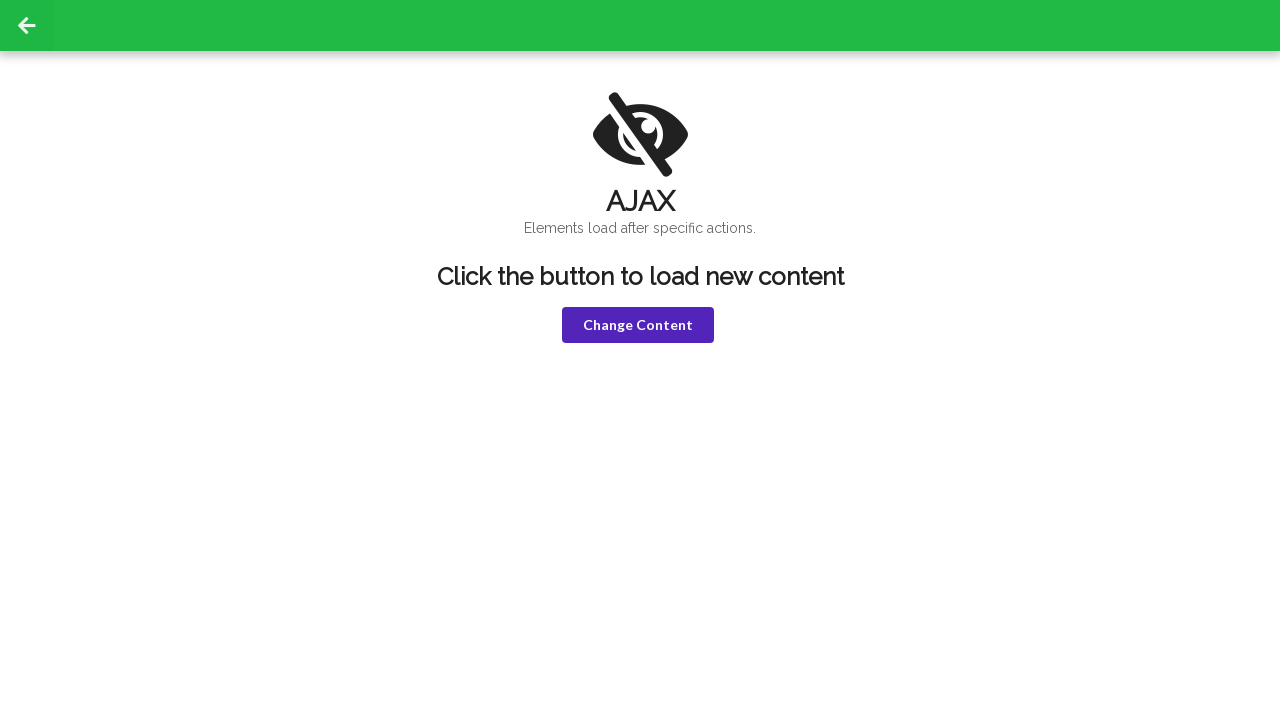

Waited for initial AJAX message 'HELLO!' to appear
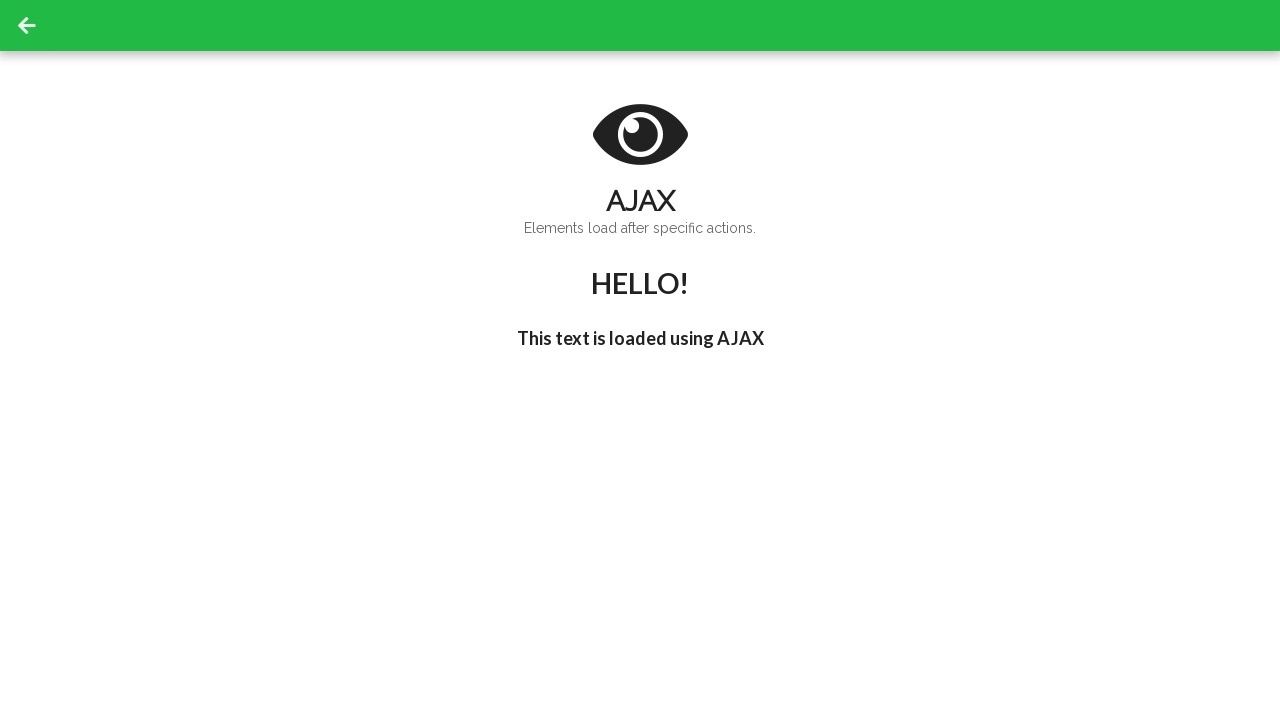

Waited for dynamic text to change to 'I'm late!'
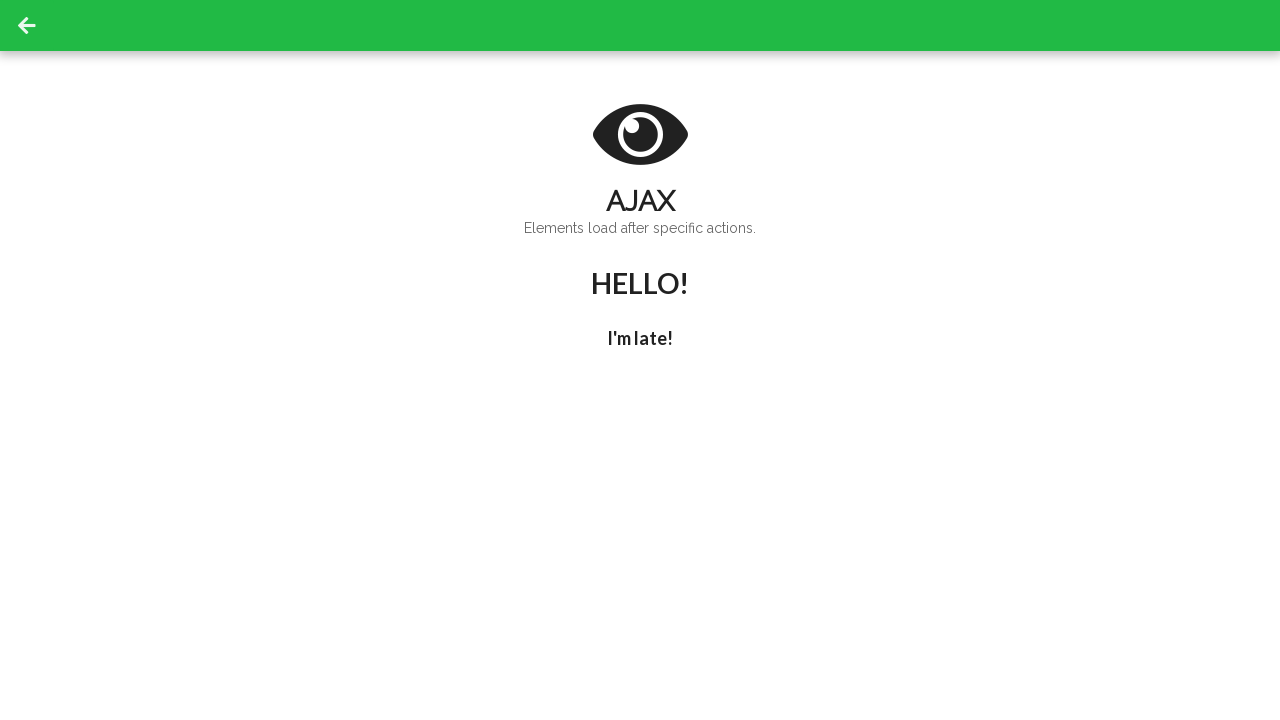

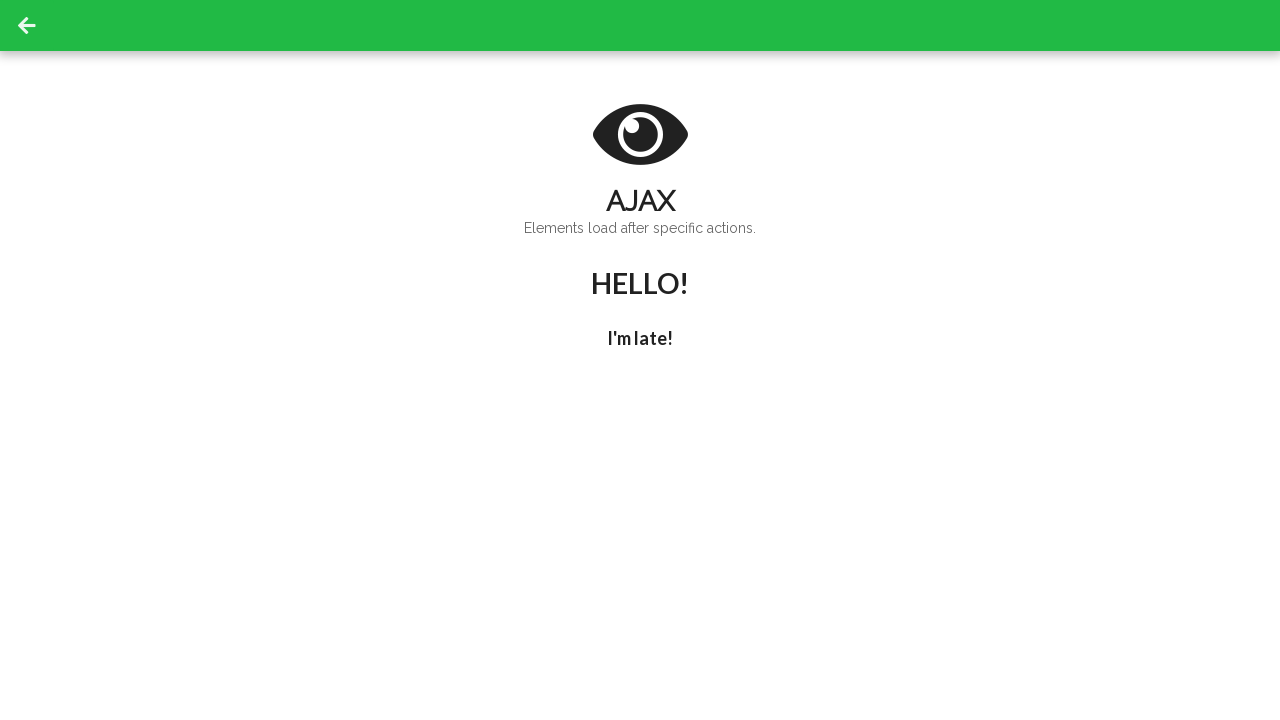